Tests confirmation dialog handling by triggering a confirm box, dismissing it, then triggering it again and accepting it

Starting URL: https://krninformatix.com/selenium/testing.html

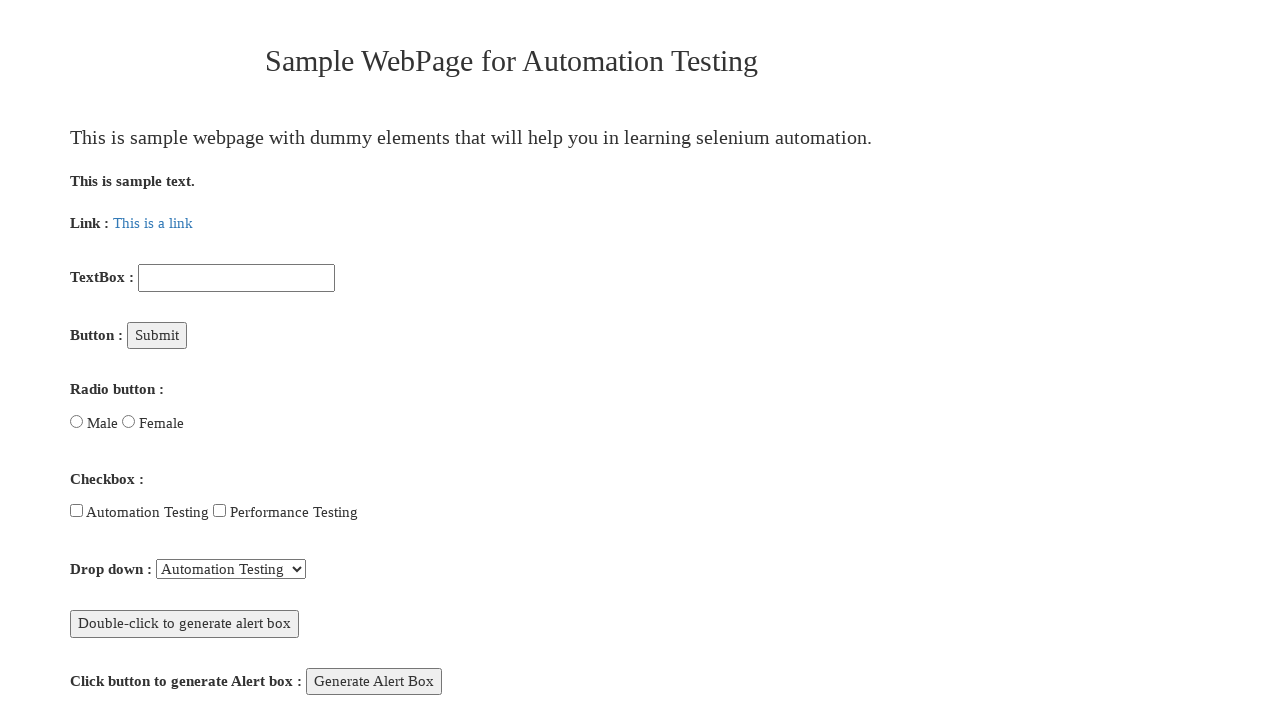

Clicked 'Generate Confirm Box' button to trigger first confirmation dialog at (408, 361) on xpath=//button[text()='Generate Confirm Box']
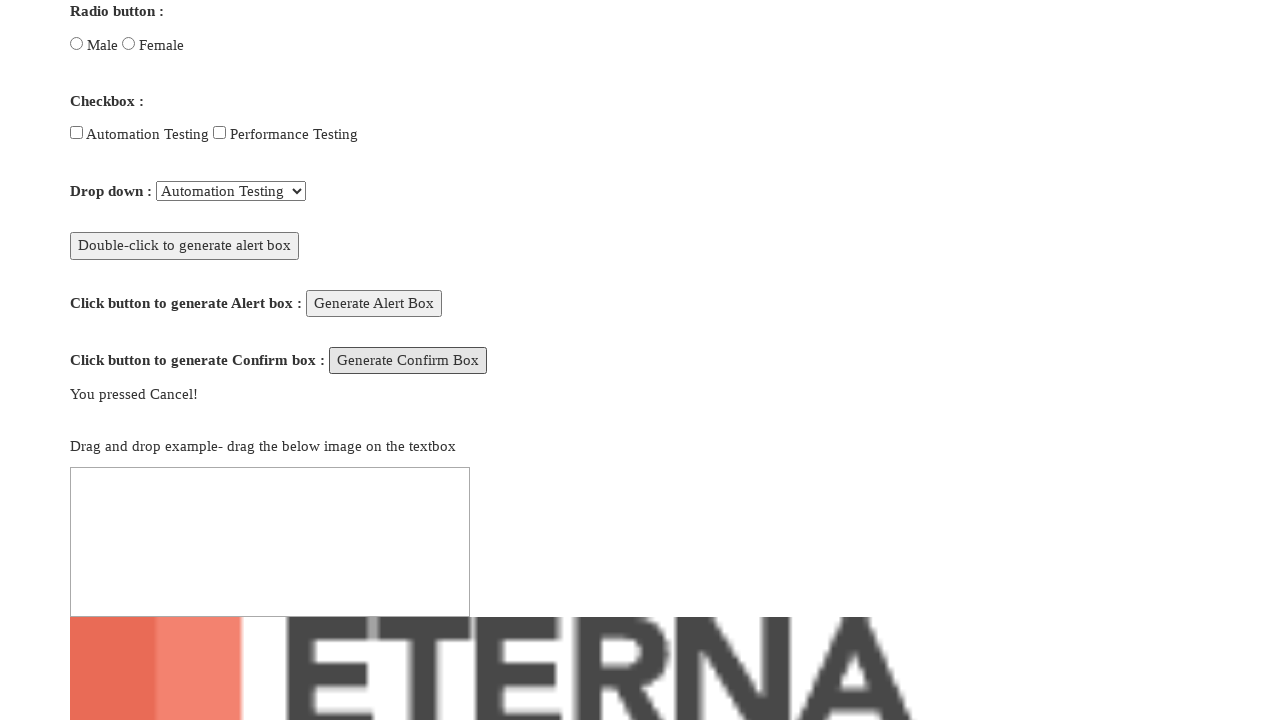

Set up dialog handler to dismiss the confirmation dialog
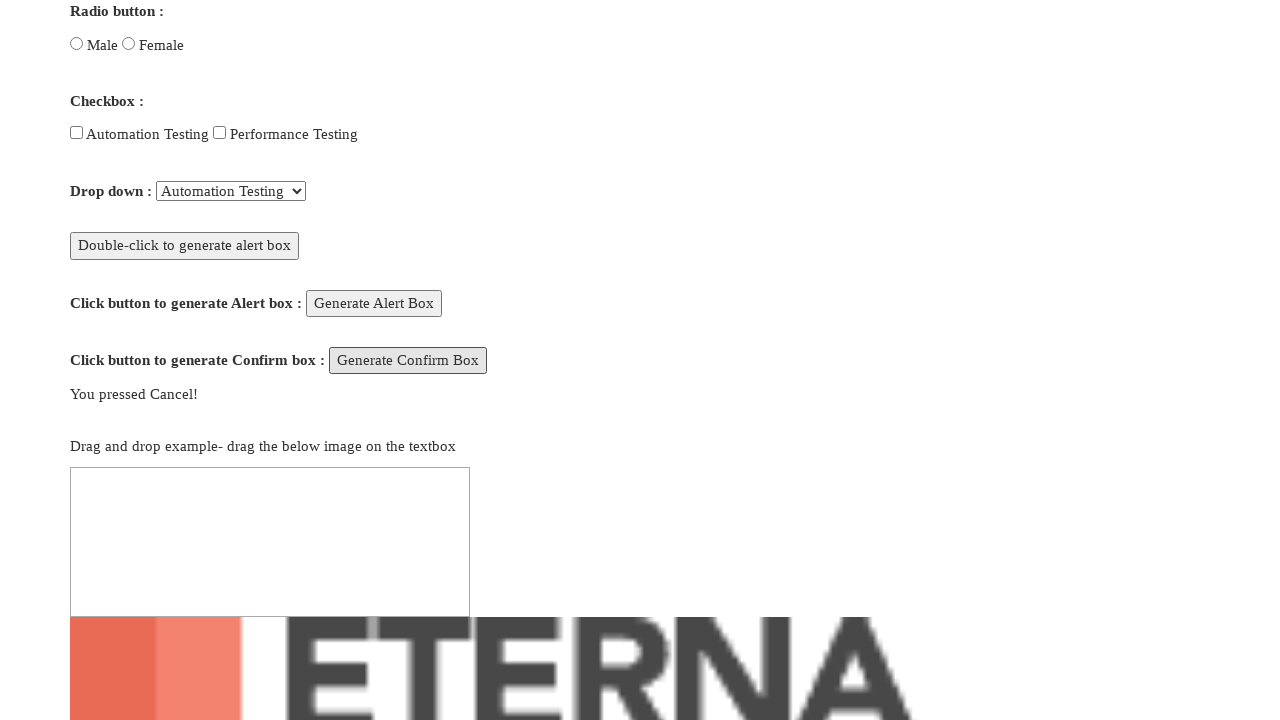

Waited 3 seconds after dismissing first confirmation dialog
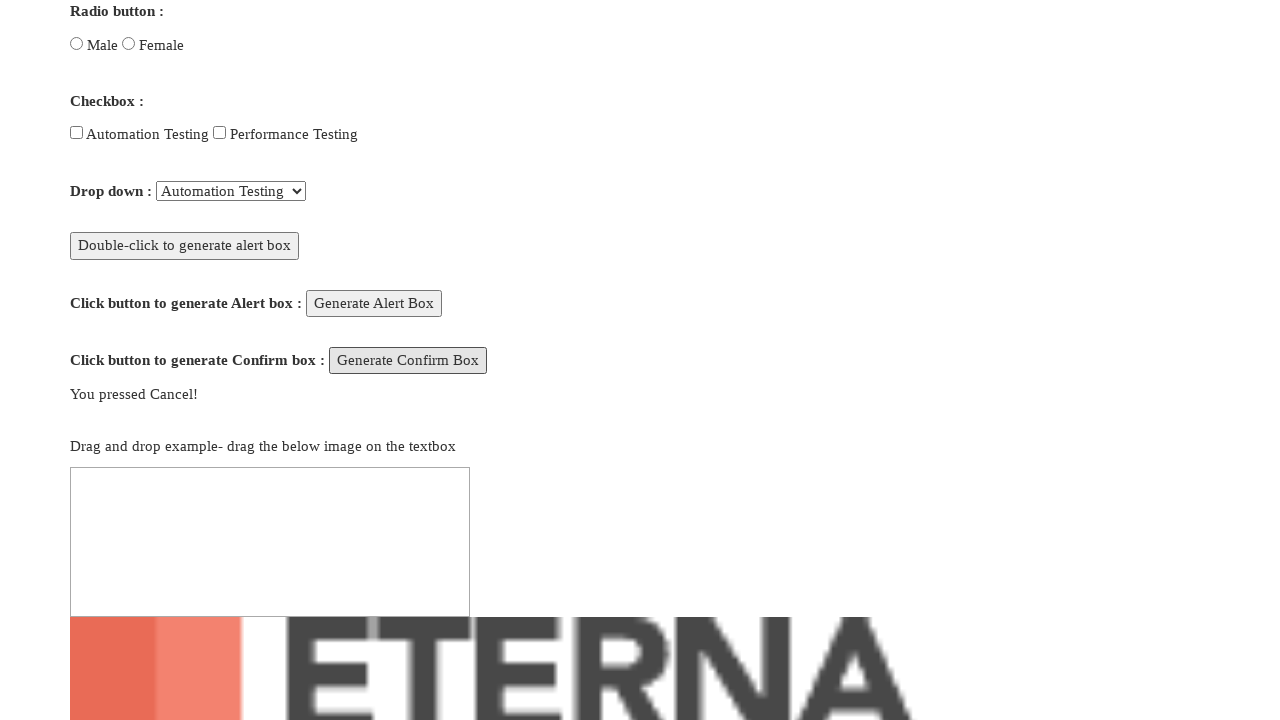

Clicked 'Generate Confirm Box' button to trigger second confirmation dialog at (408, 361) on xpath=//button[text()='Generate Confirm Box']
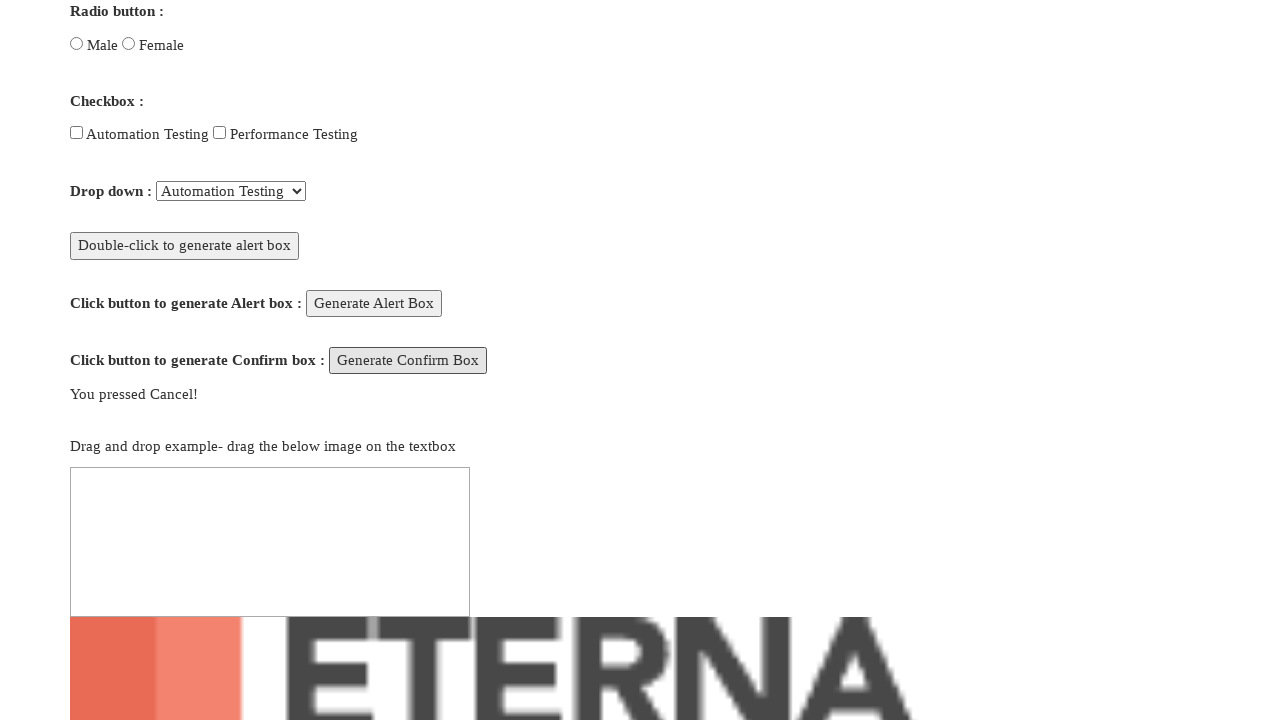

Set up dialog handler to accept the confirmation dialog
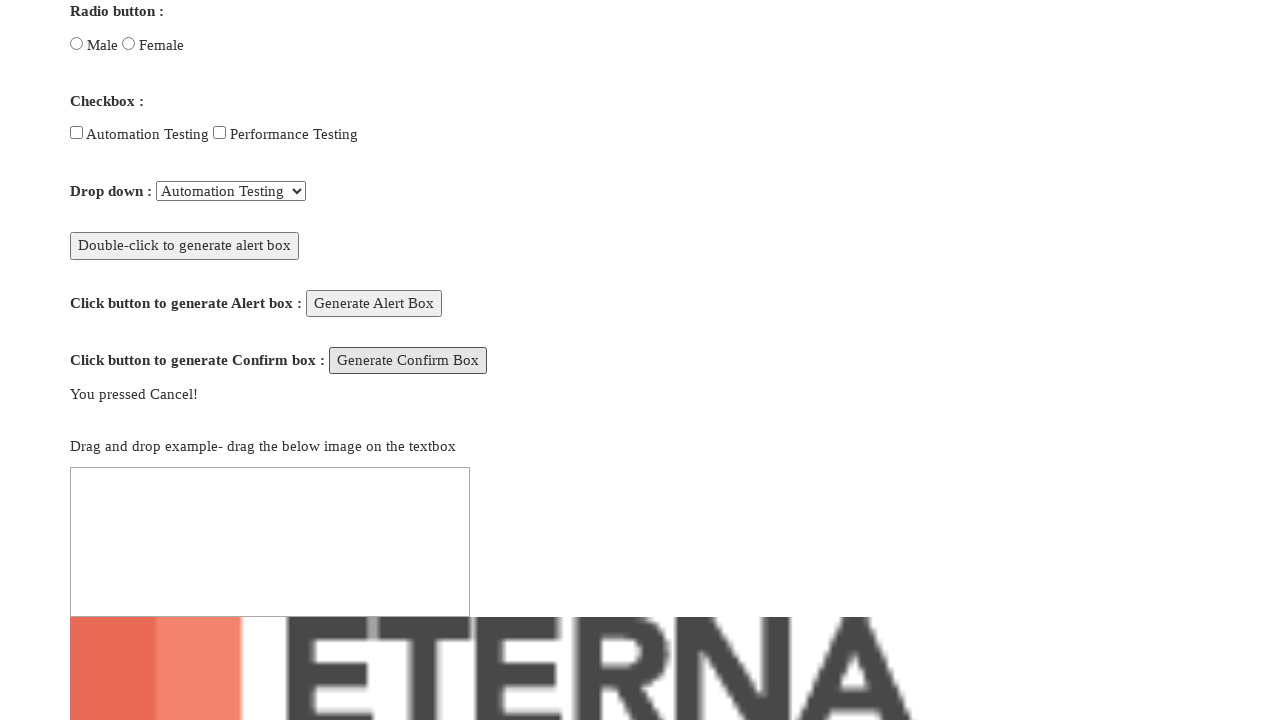

Waited 3 seconds after accepting second confirmation dialog
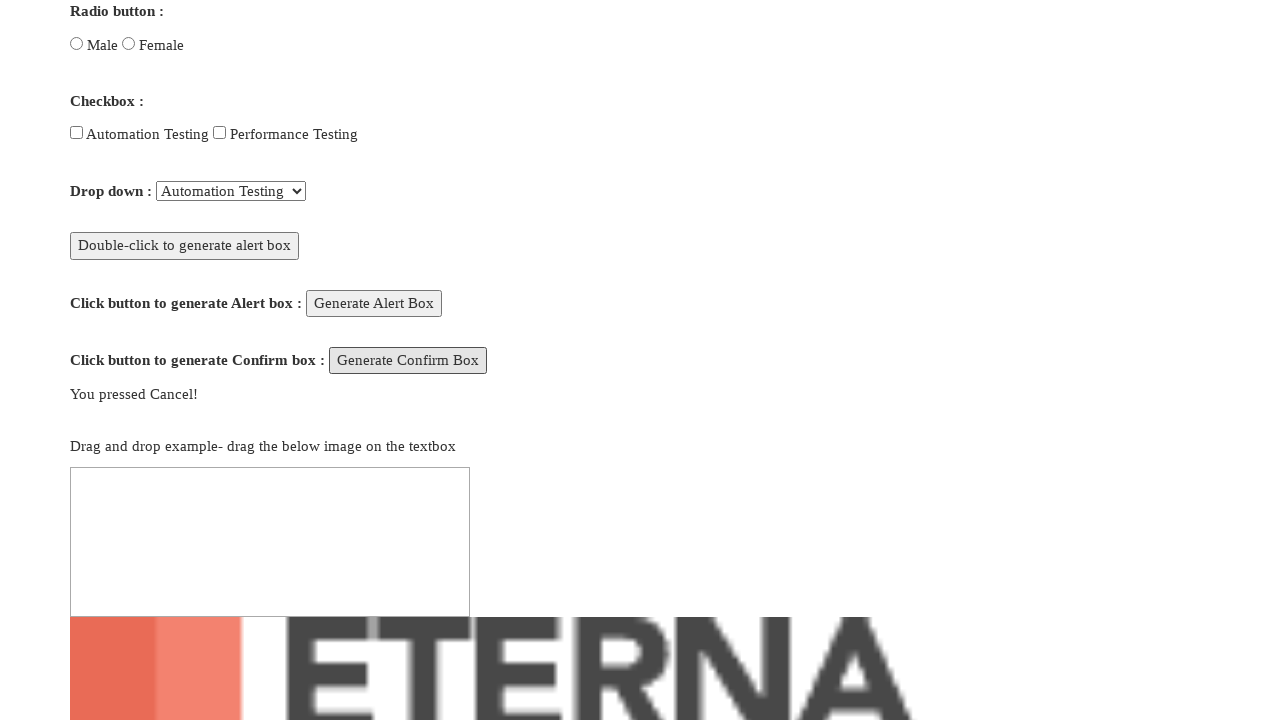

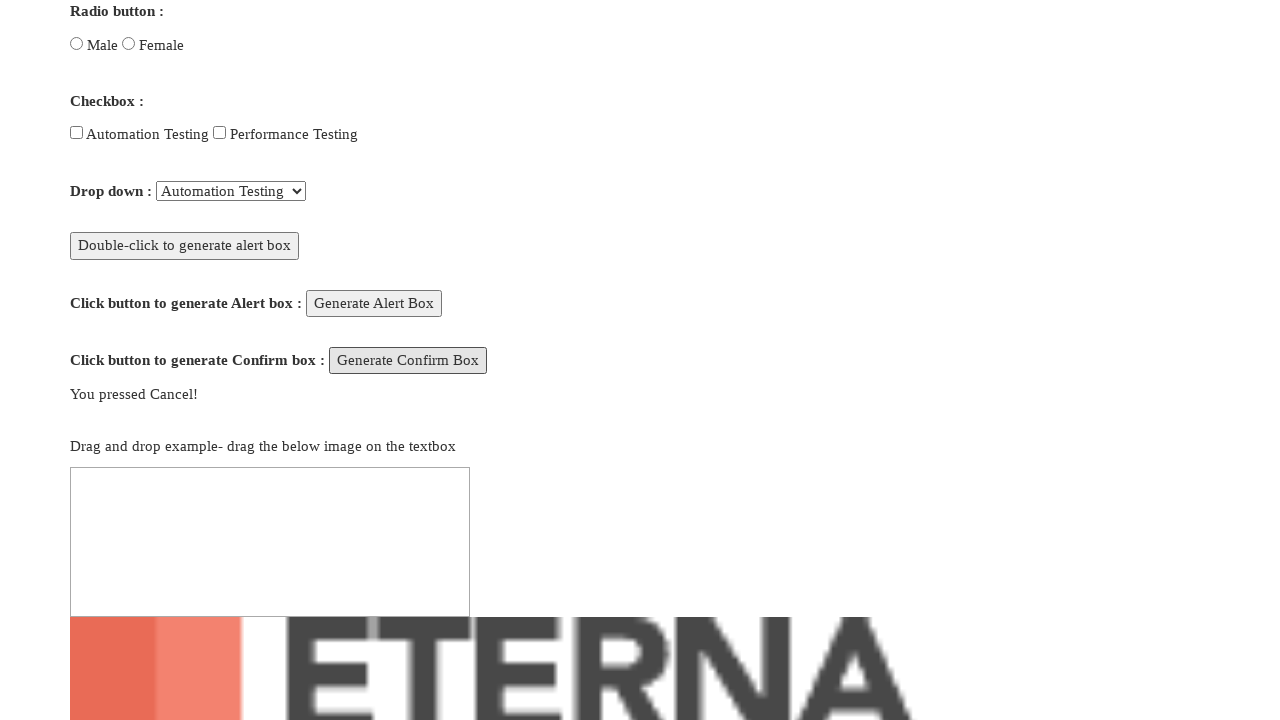